Tests advanced mouse interactions including double-click and right-click on buttons, verifying that appropriate messages appear

Starting URL: https://demoqa.com/buttons

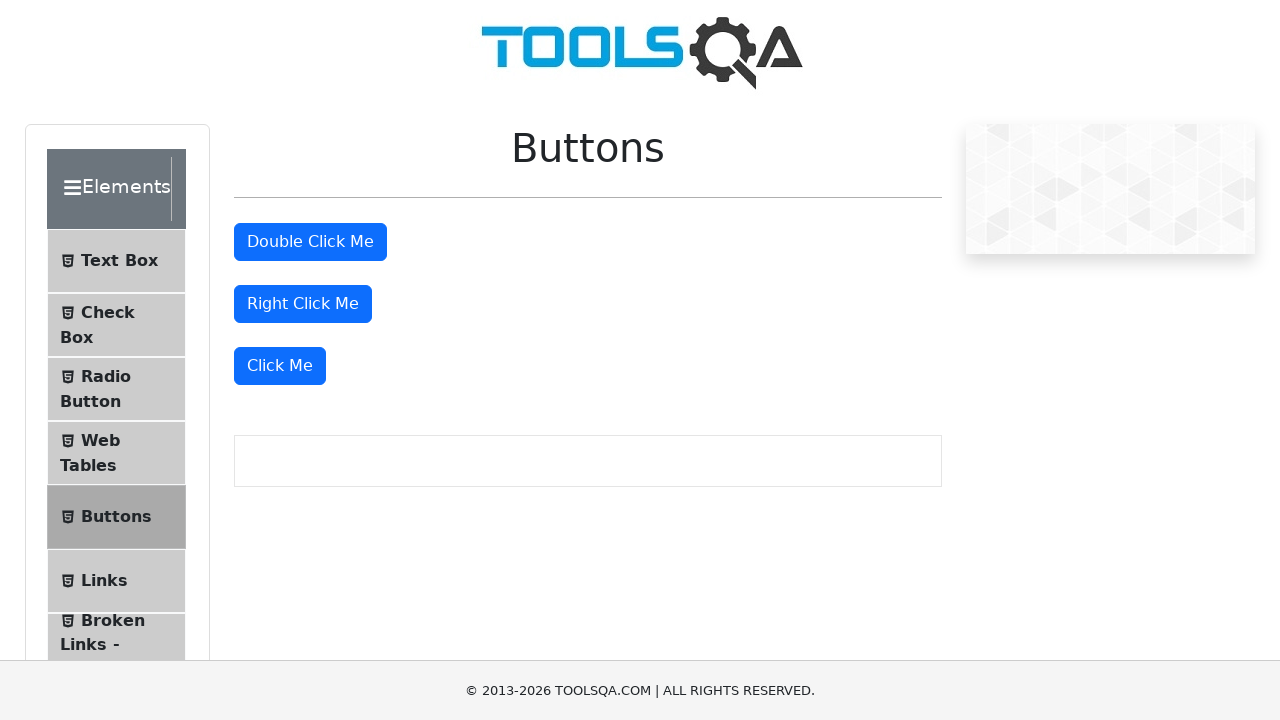

Double-clicked the double click button at (310, 242) on #doubleClickBtn
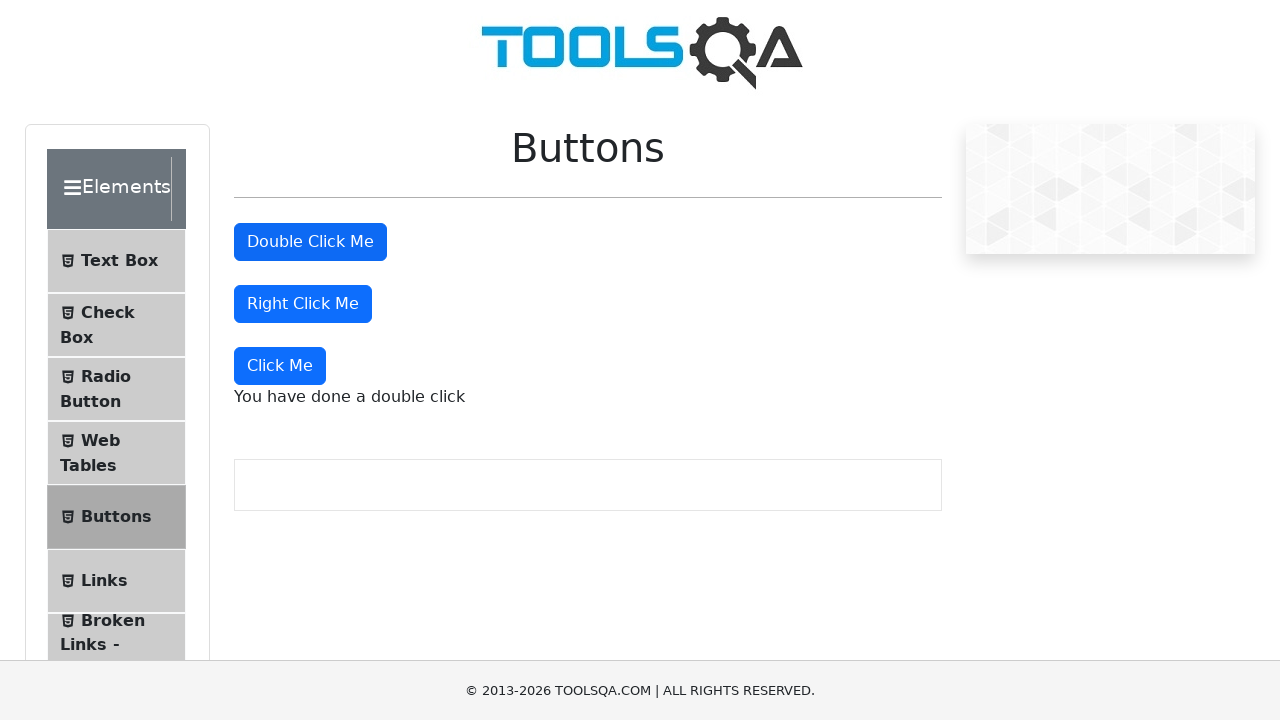

Double click message appeared on page
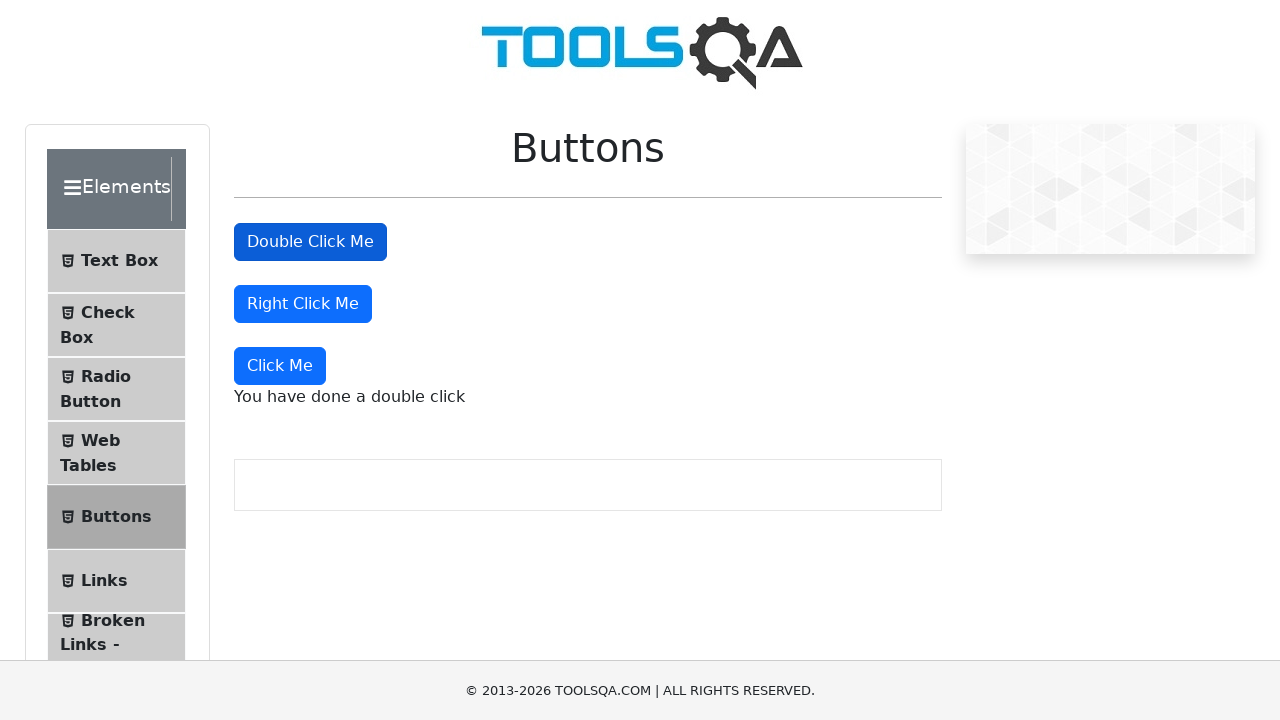

Right-clicked the right click button at (303, 304) on #rightClickBtn
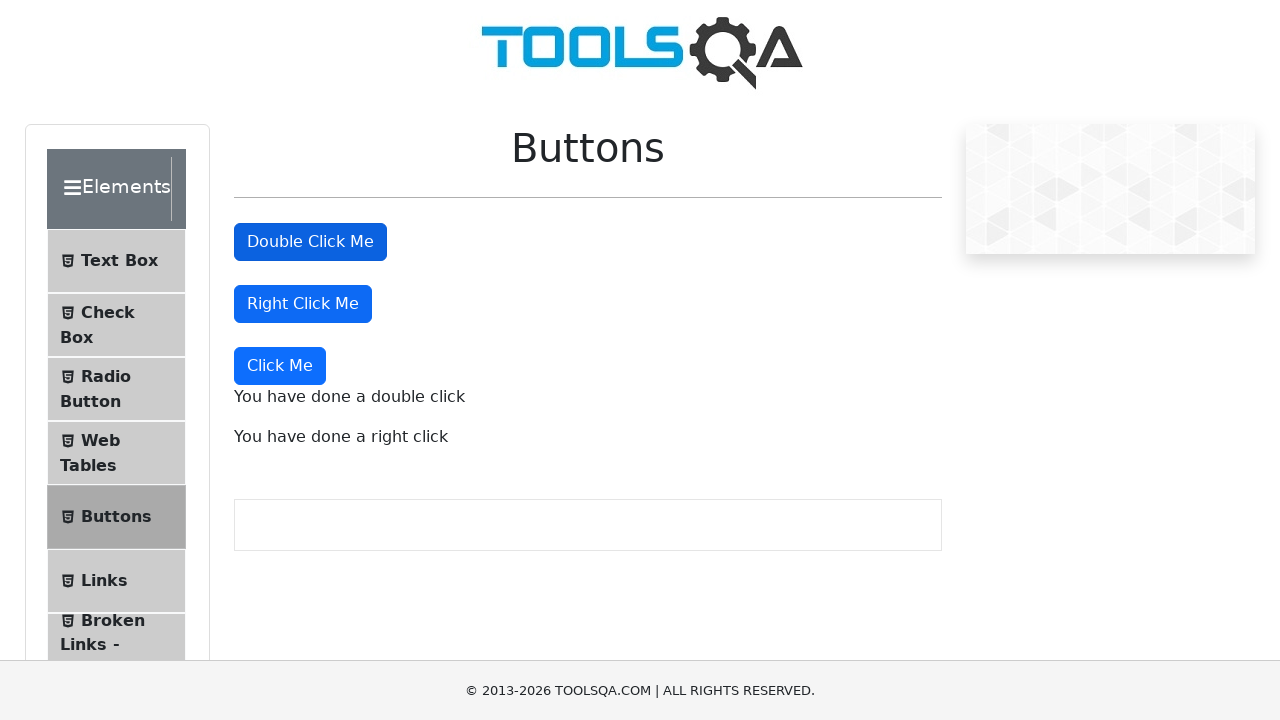

Right click message appeared on page
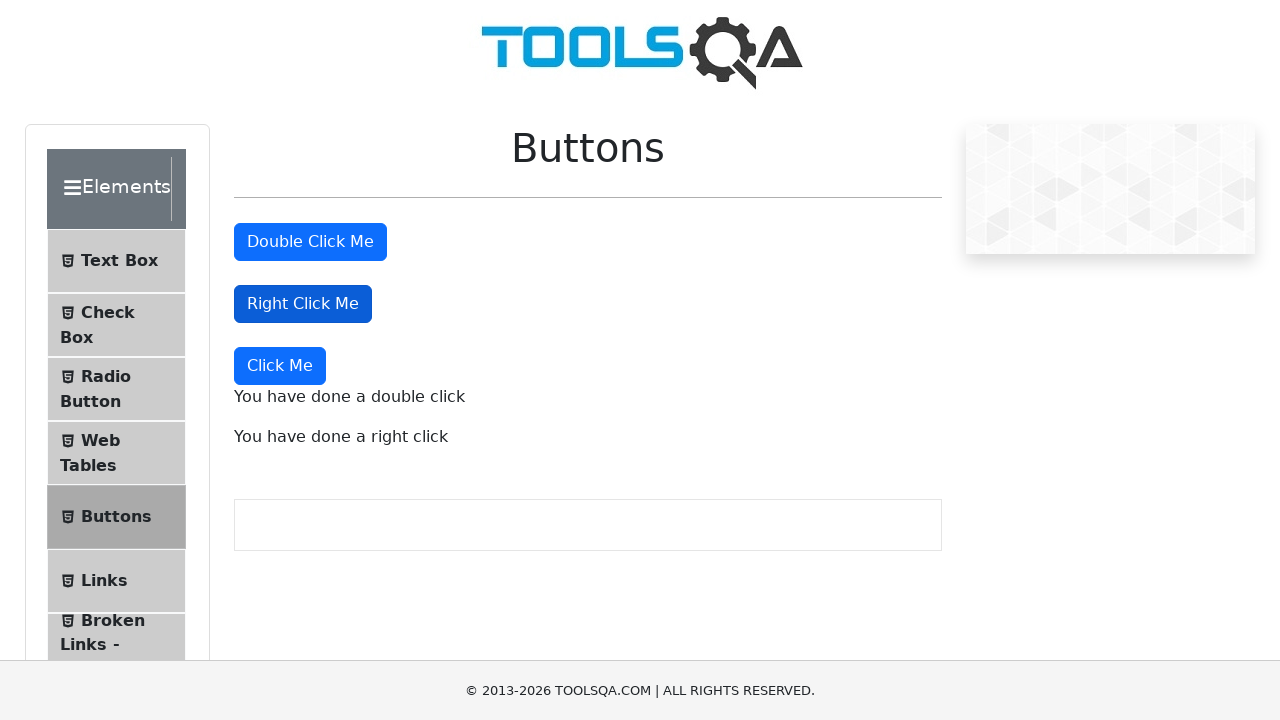

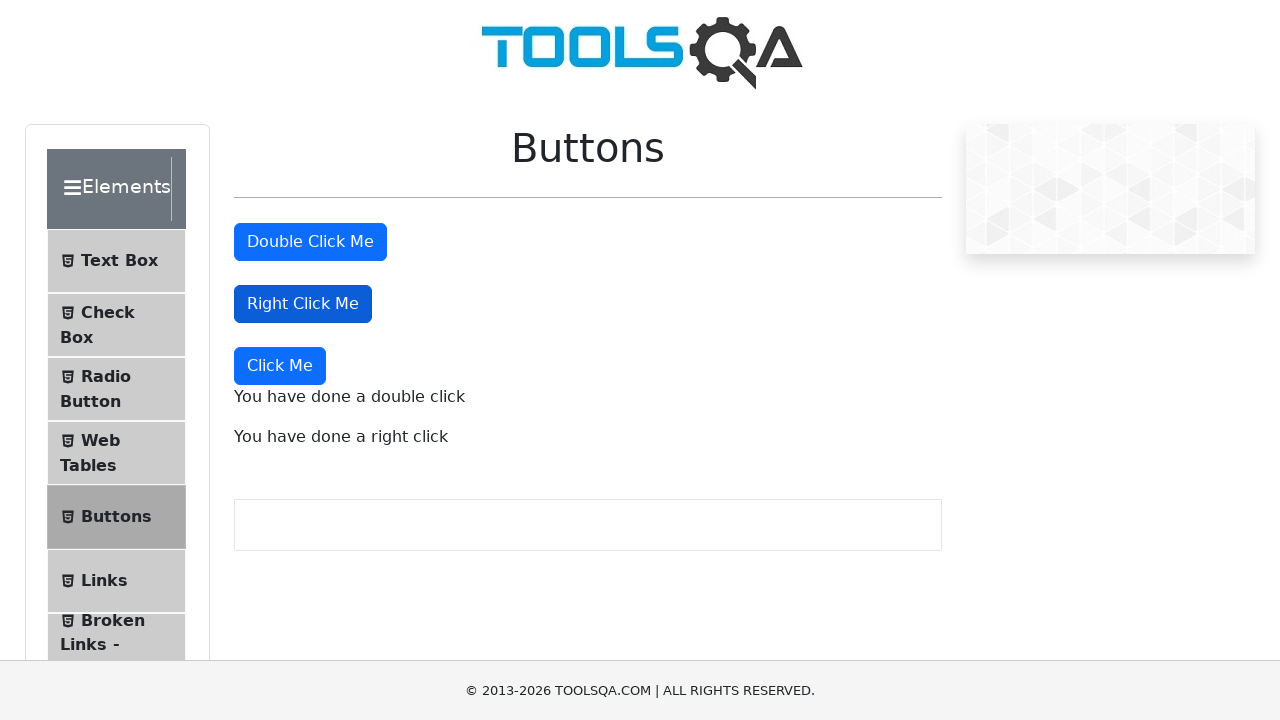